Tests un-marking todo items as complete by unchecking their checkboxes.

Starting URL: https://demo.playwright.dev/todomvc

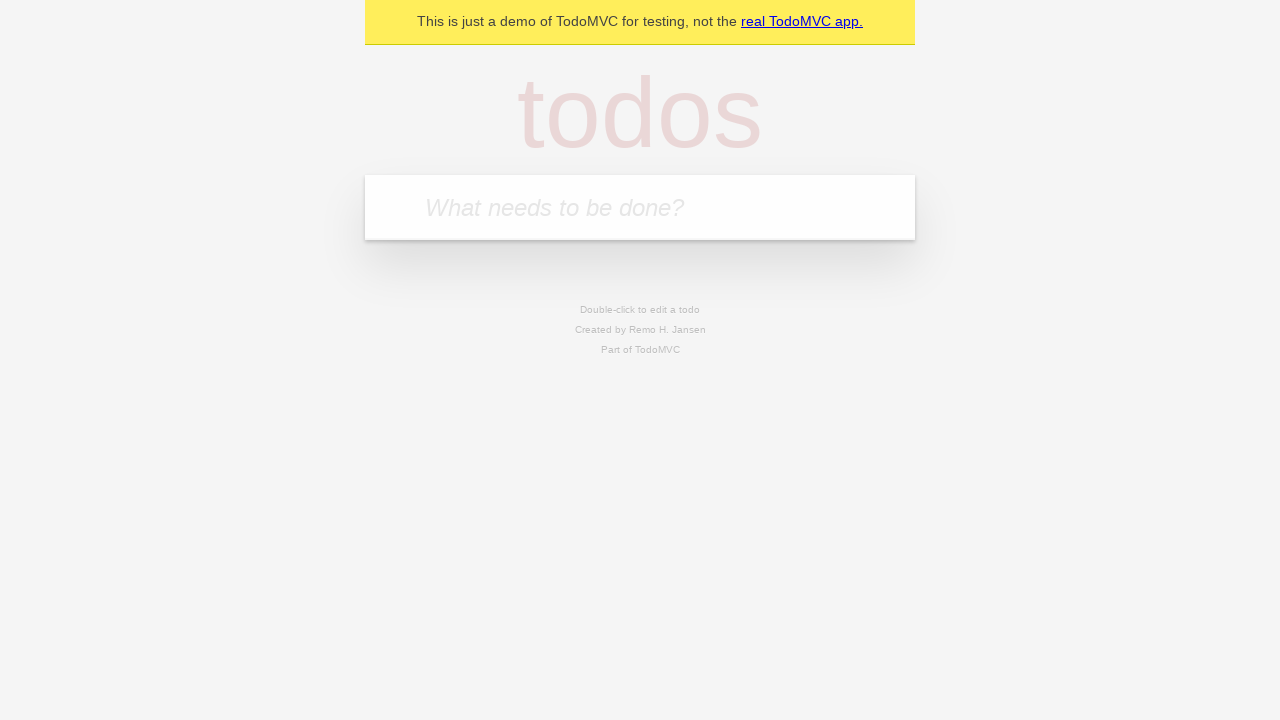

Filled todo input with 'buy some cheese' on internal:attr=[placeholder="What needs to be done?"i]
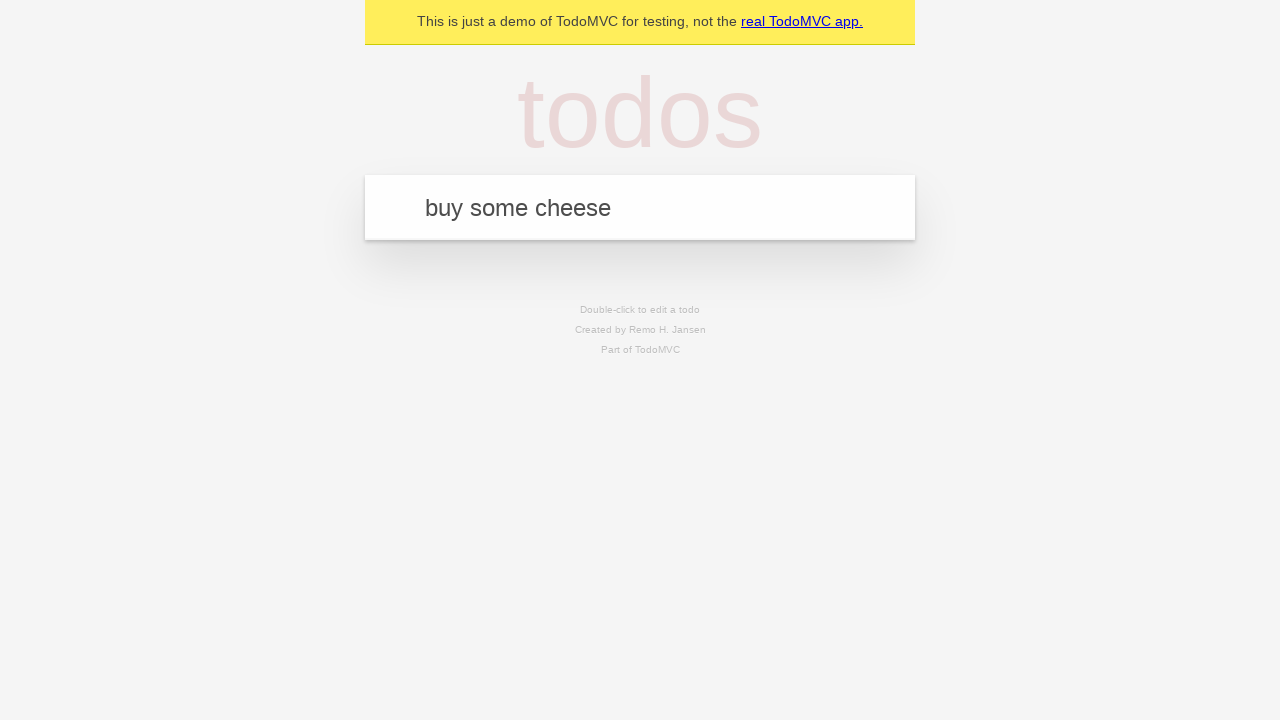

Pressed Enter to add first todo item on internal:attr=[placeholder="What needs to be done?"i]
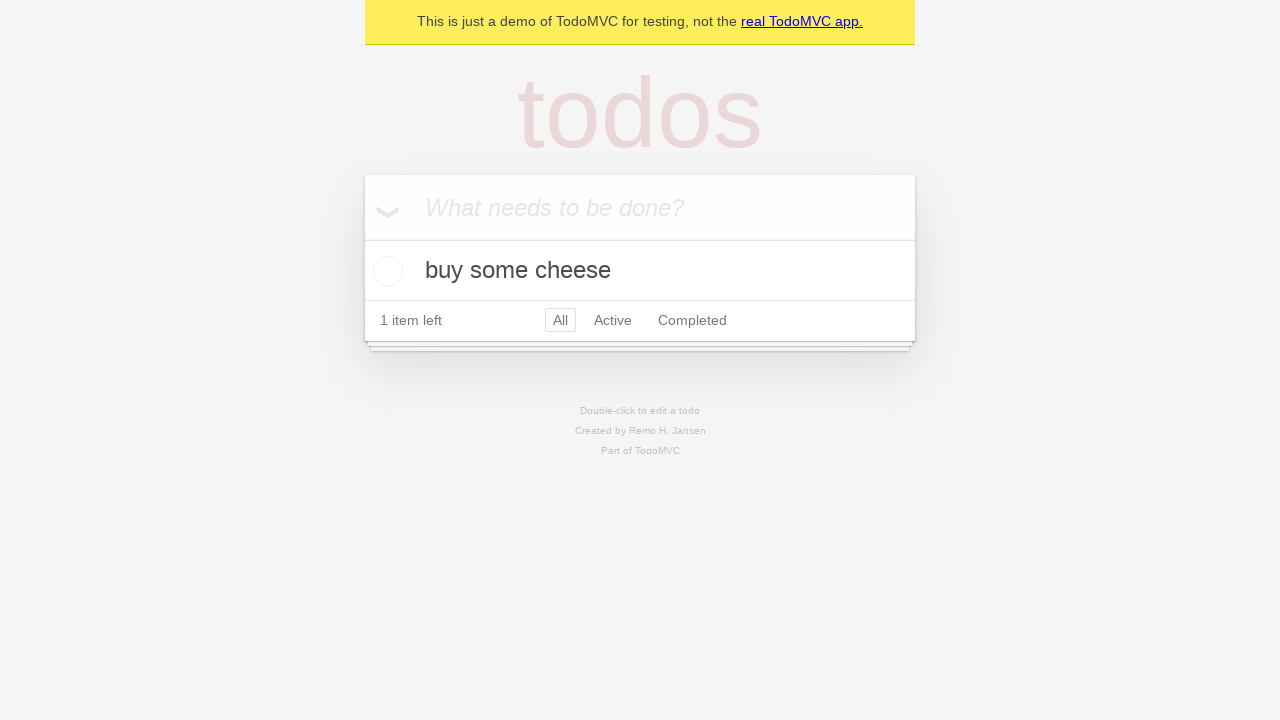

Filled todo input with 'feed the cat' on internal:attr=[placeholder="What needs to be done?"i]
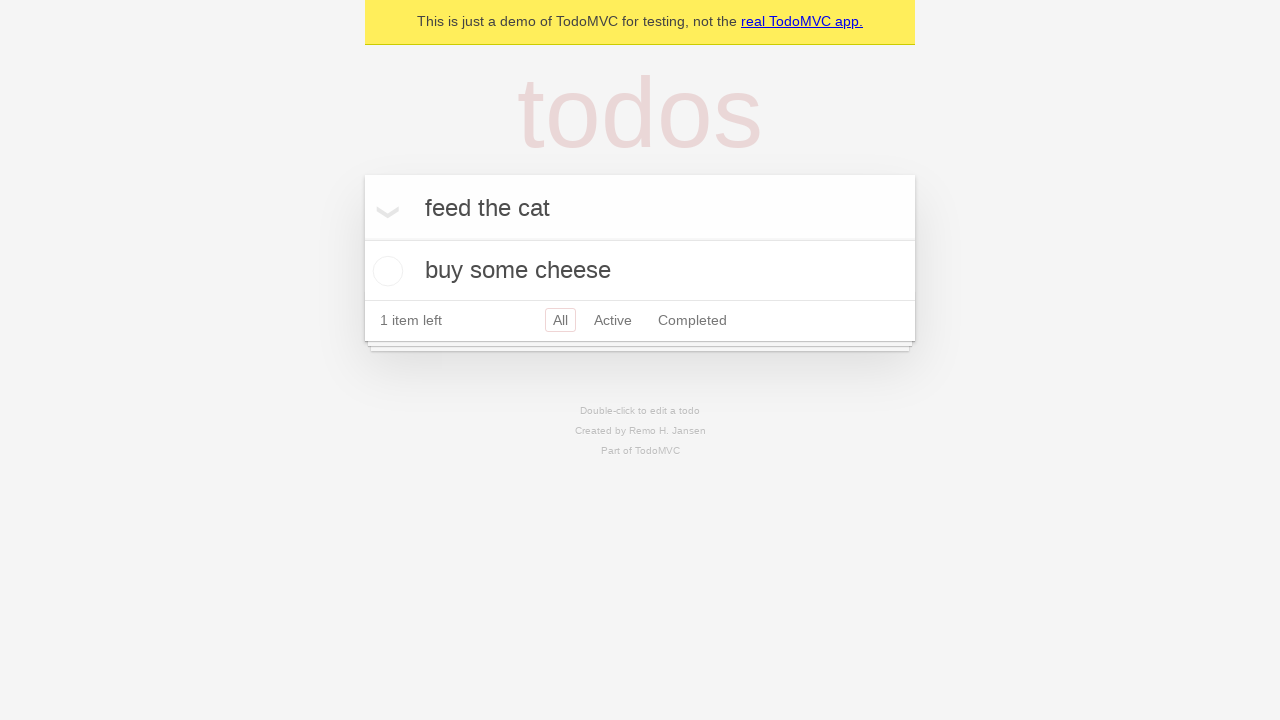

Pressed Enter to add second todo item on internal:attr=[placeholder="What needs to be done?"i]
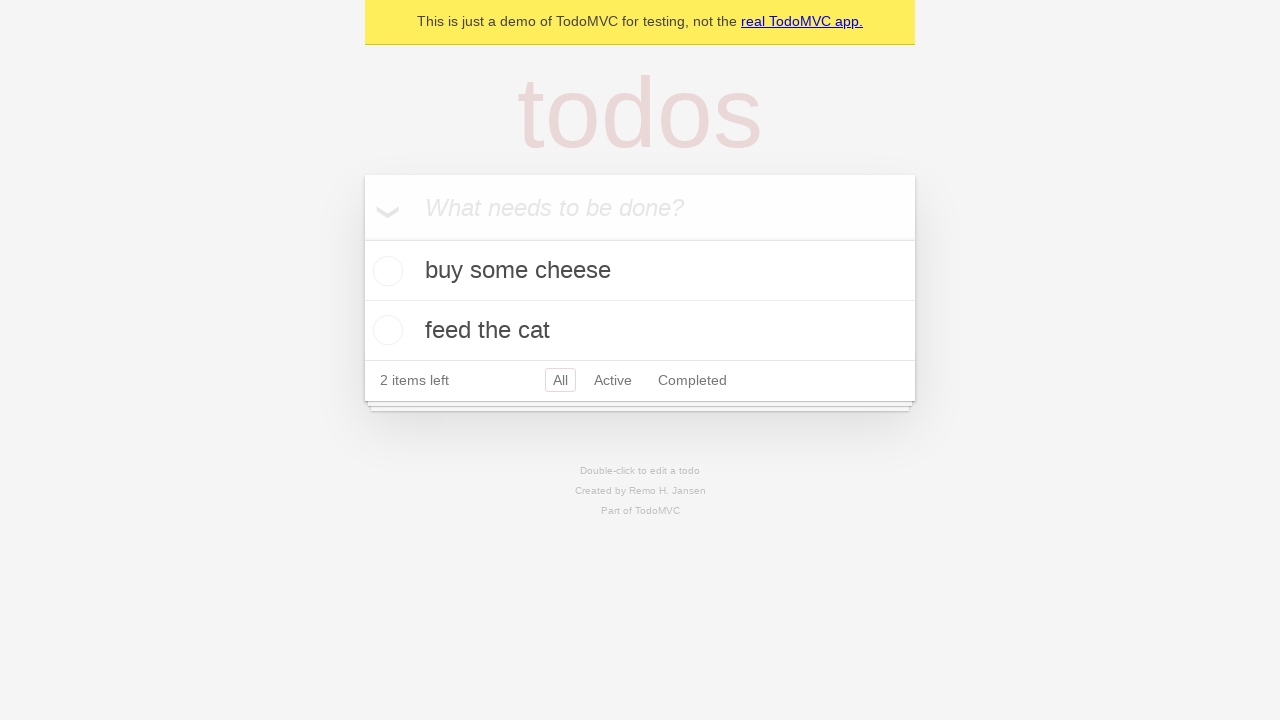

Waited for both todo items to be added to the list
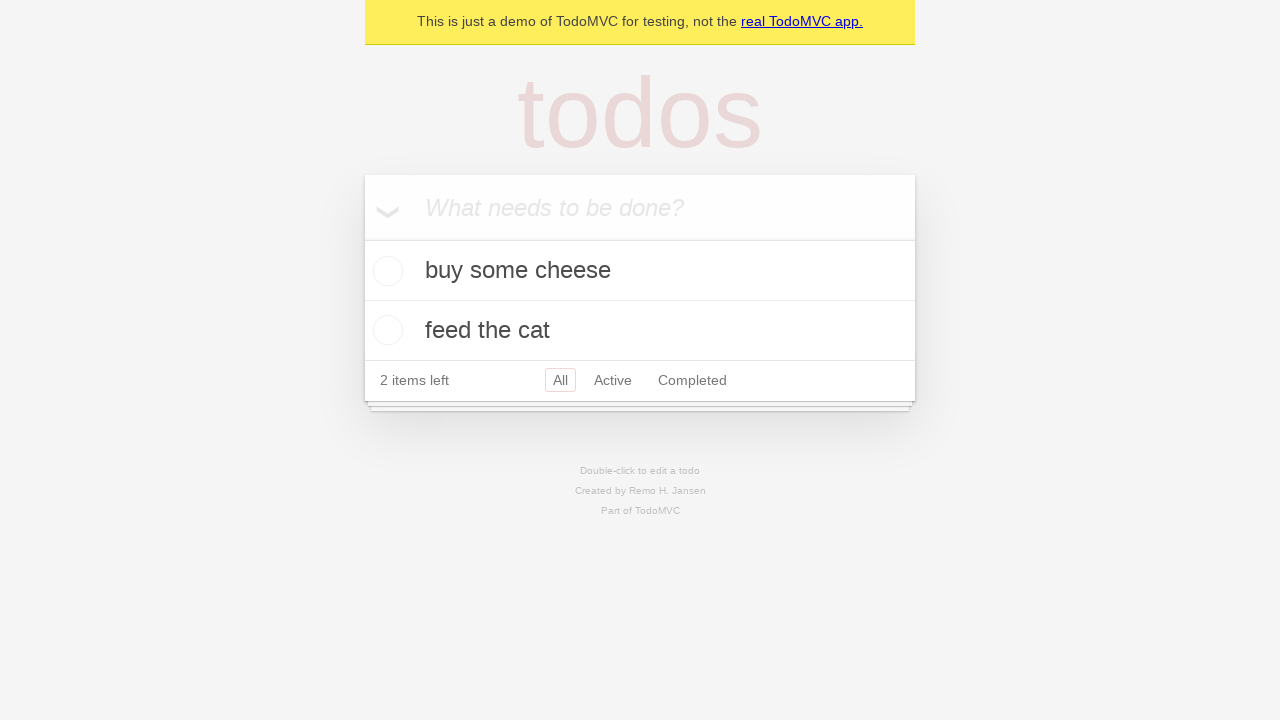

Checked the checkbox for the first todo item at (385, 271) on internal:testid=[data-testid="todo-item"s] >> nth=0 >> internal:role=checkbox
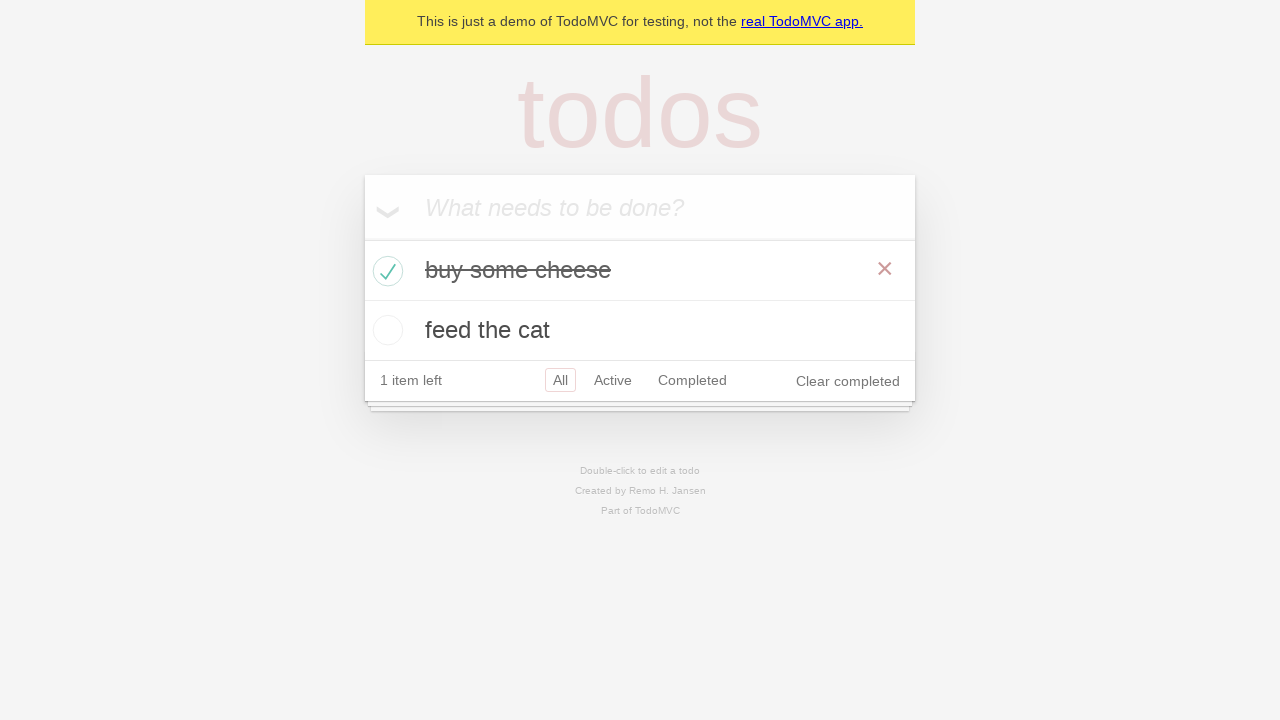

Unchecked the checkbox for the first todo item to mark it as incomplete at (385, 271) on internal:testid=[data-testid="todo-item"s] >> nth=0 >> internal:role=checkbox
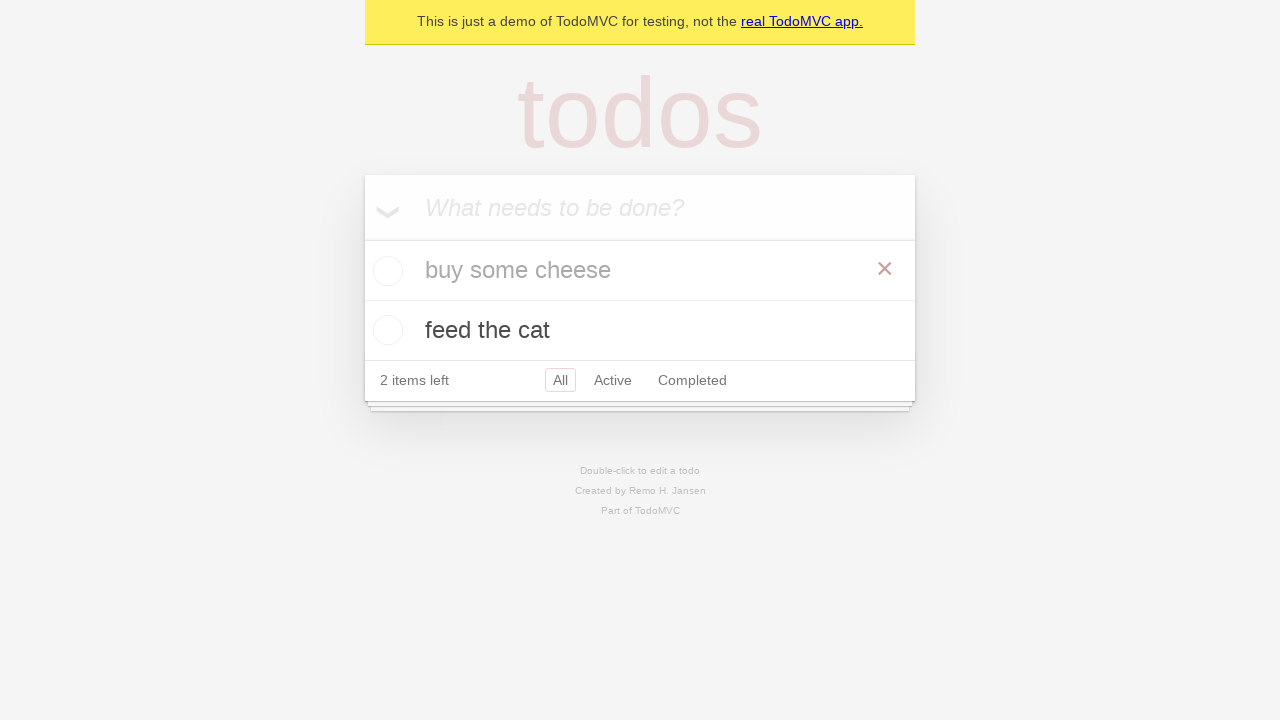

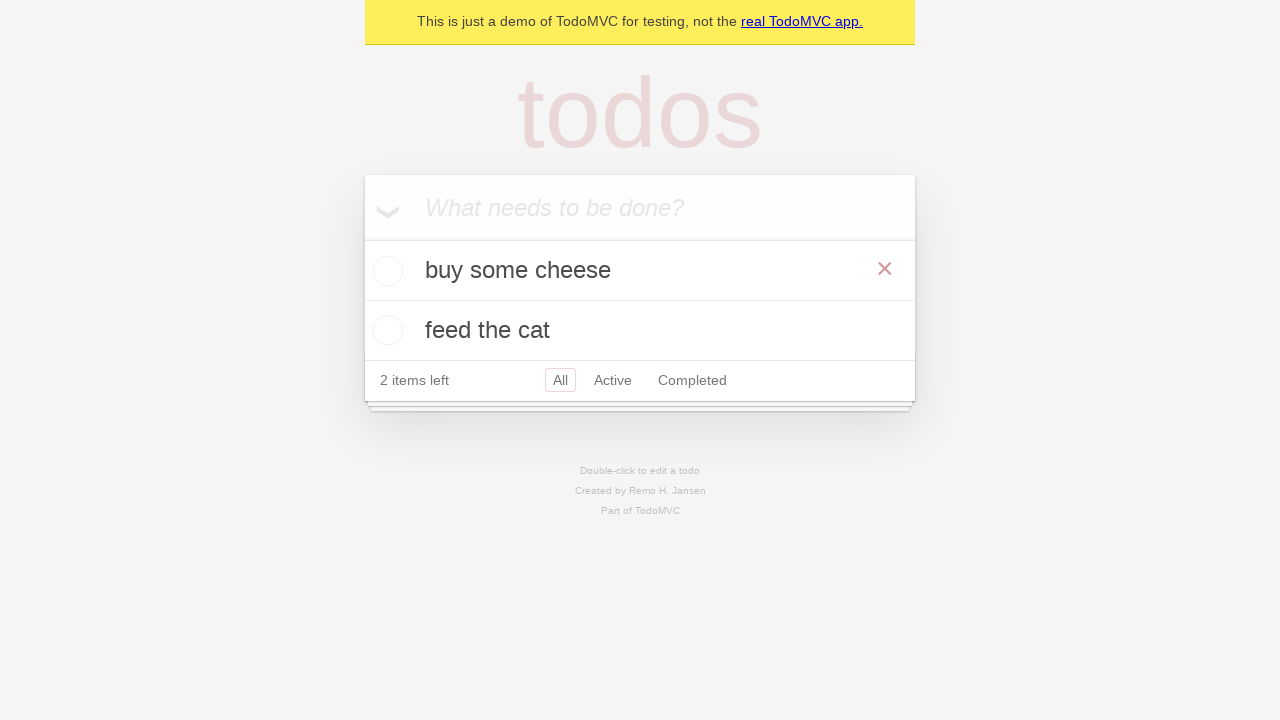